Tests dropdown selection functionality on a contact form by selecting options from three different dropdown menus using different selection methods (by visible text, by index, and by value).

Starting URL: https://www.telerik.com/contact

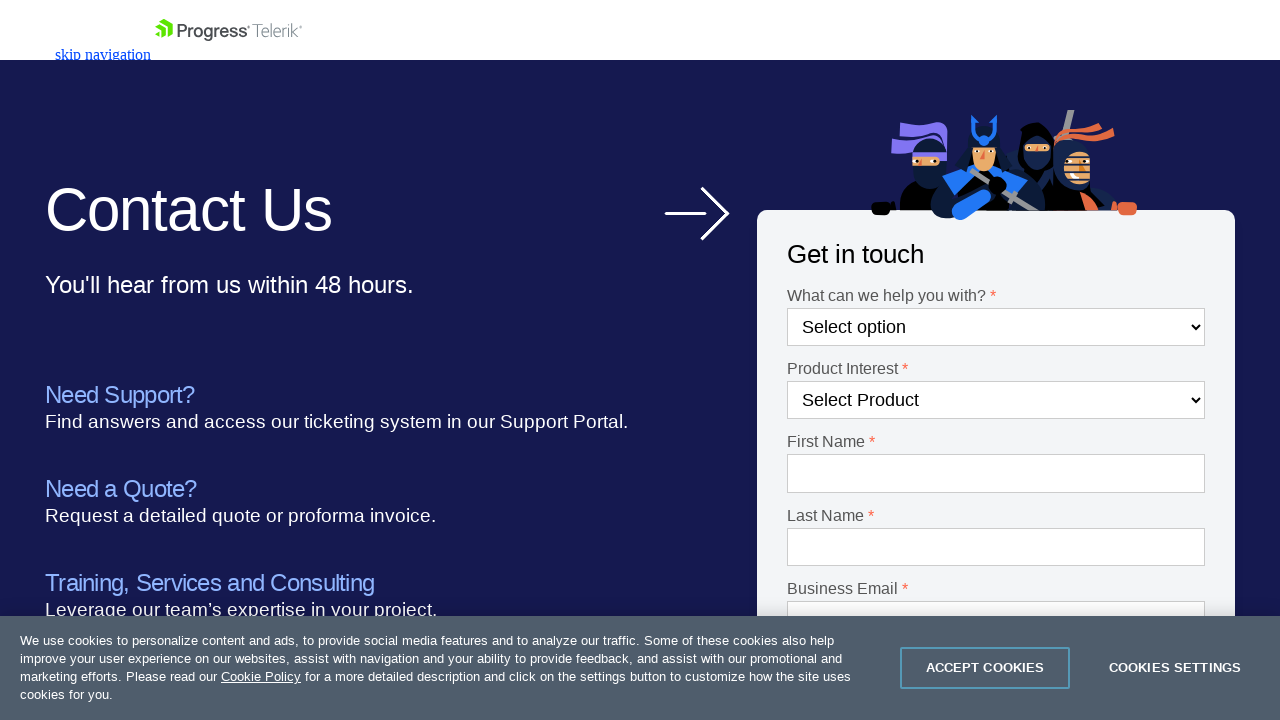

Selected 'General Inquiries' from first dropdown by visible text on #Dropdown-1
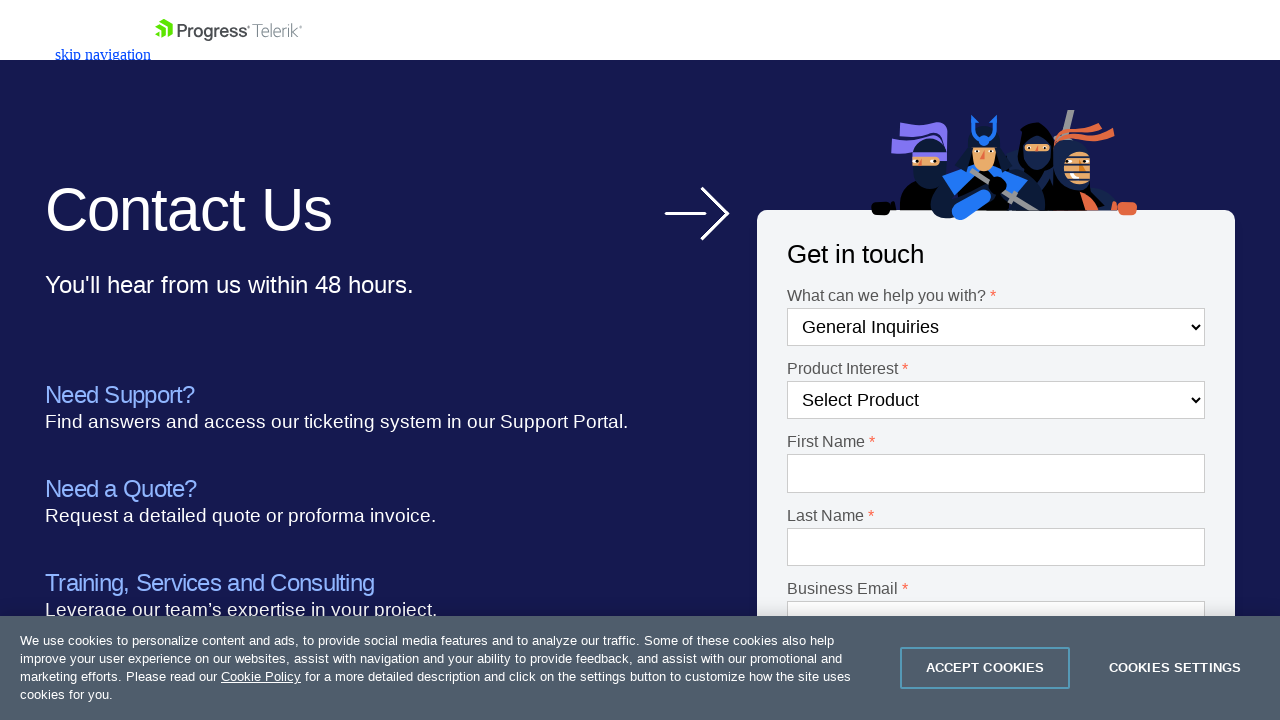

Selected option at index 10 from second dropdown on #Dropdown-2
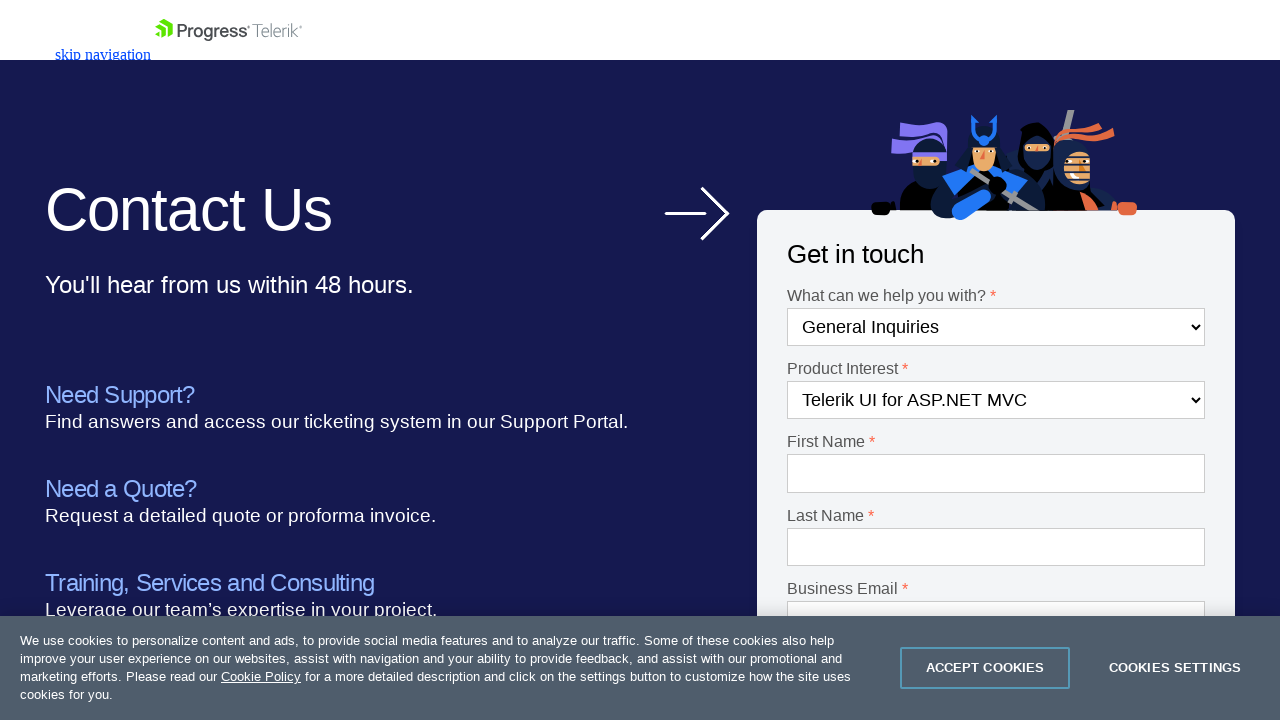

Selected 'Canada' from country dropdown by value on #Country-1
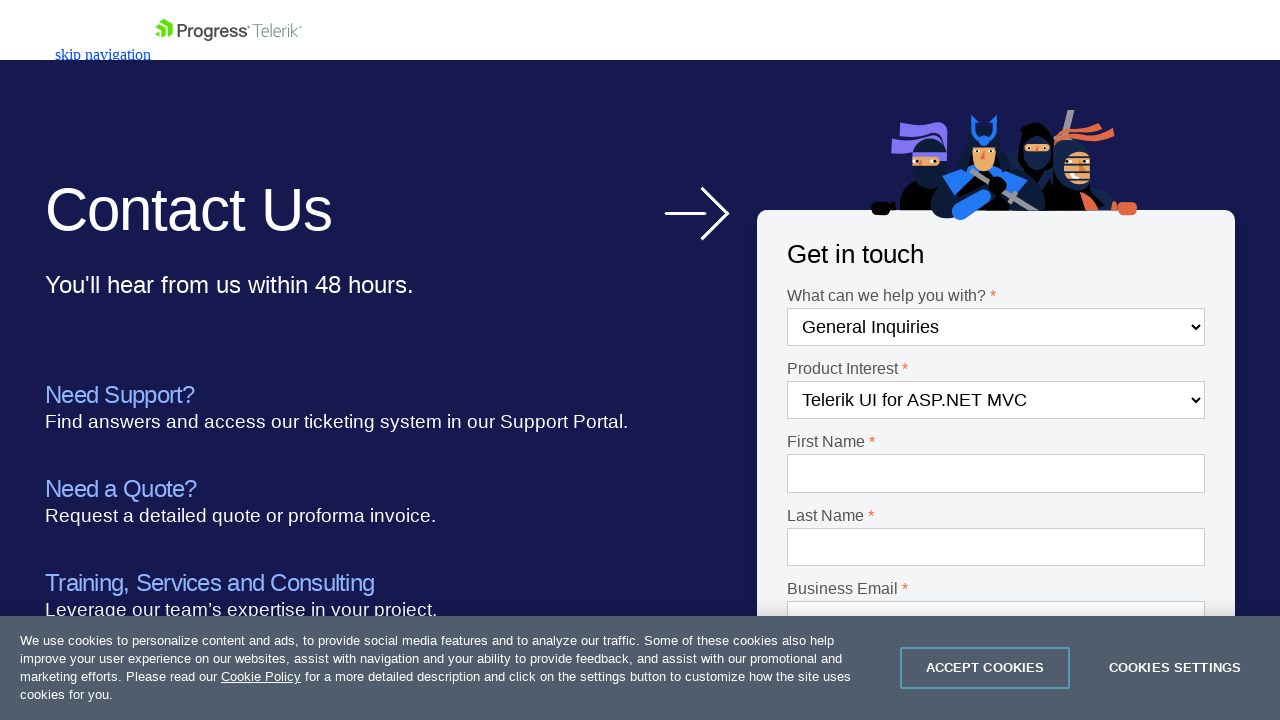

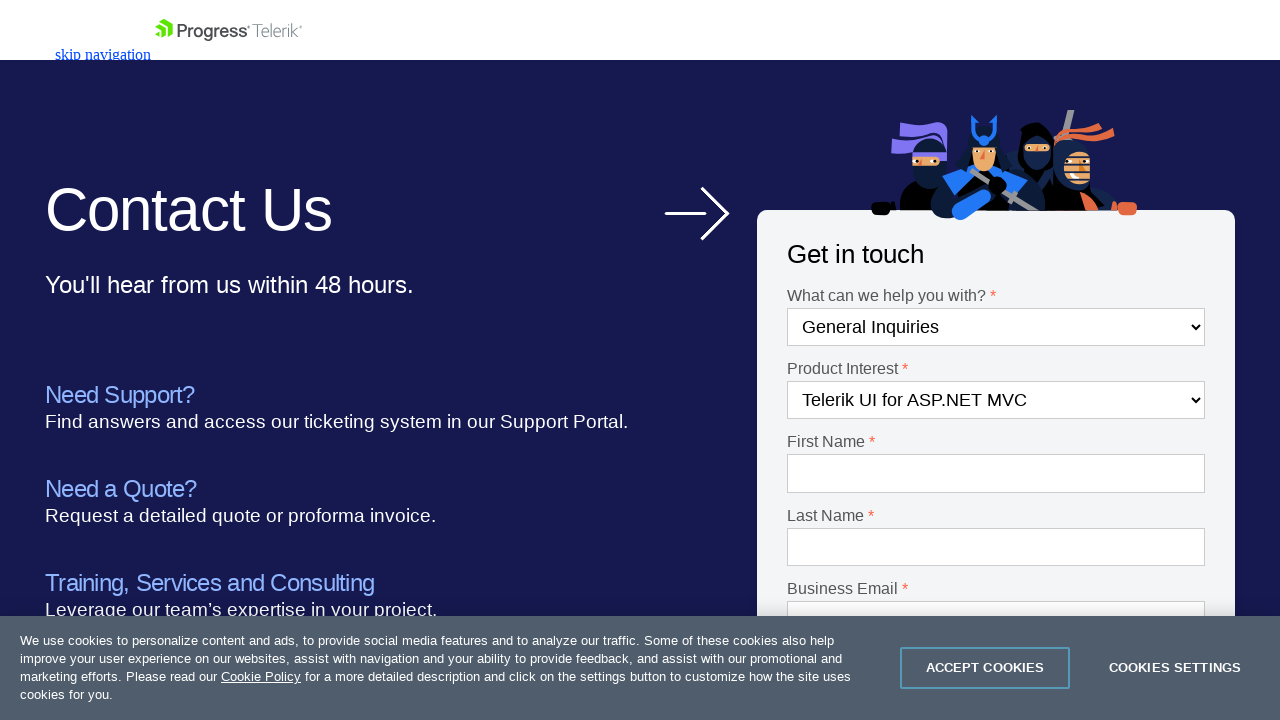